Tests browser tab switching functionality by clicking a button that opens a new tab, switching to the new tab, and verifying the new tab's title contains the expected text.

Starting URL: https://rahulshettyacademy.com/AutomationPractice/

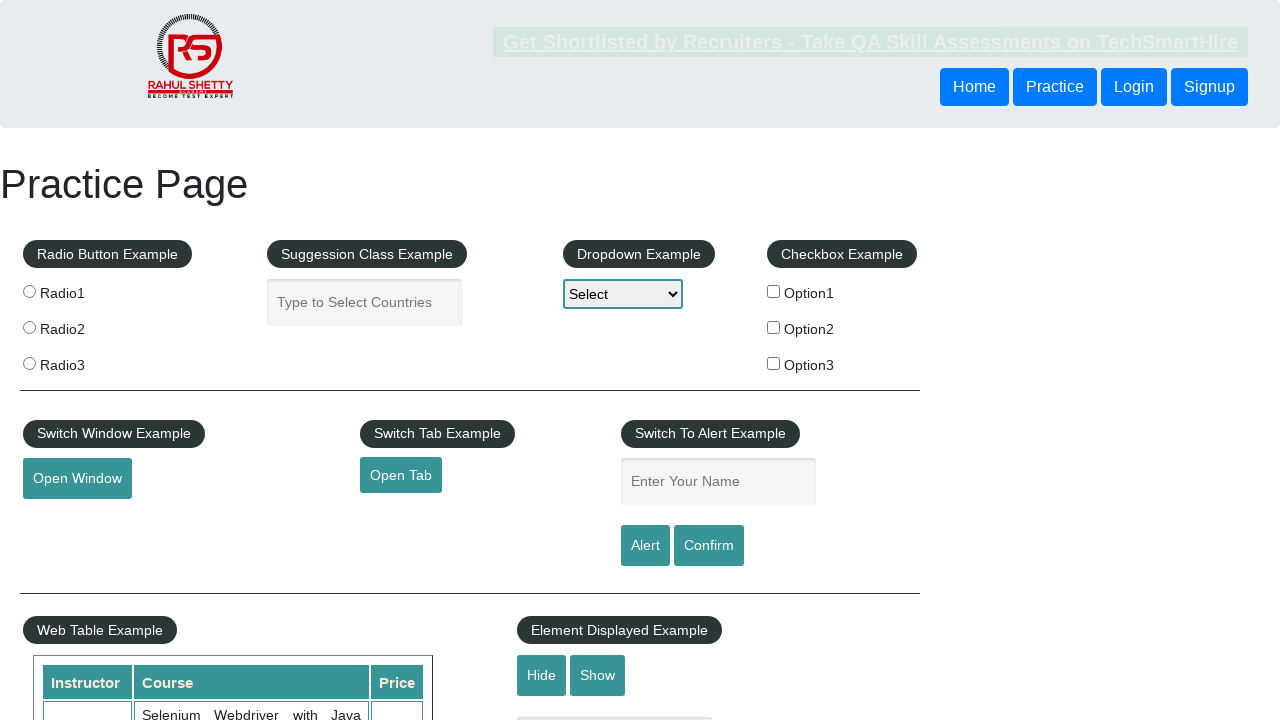

Clicked 'Open Tab' button to open a new tab at (401, 475) on #opentab
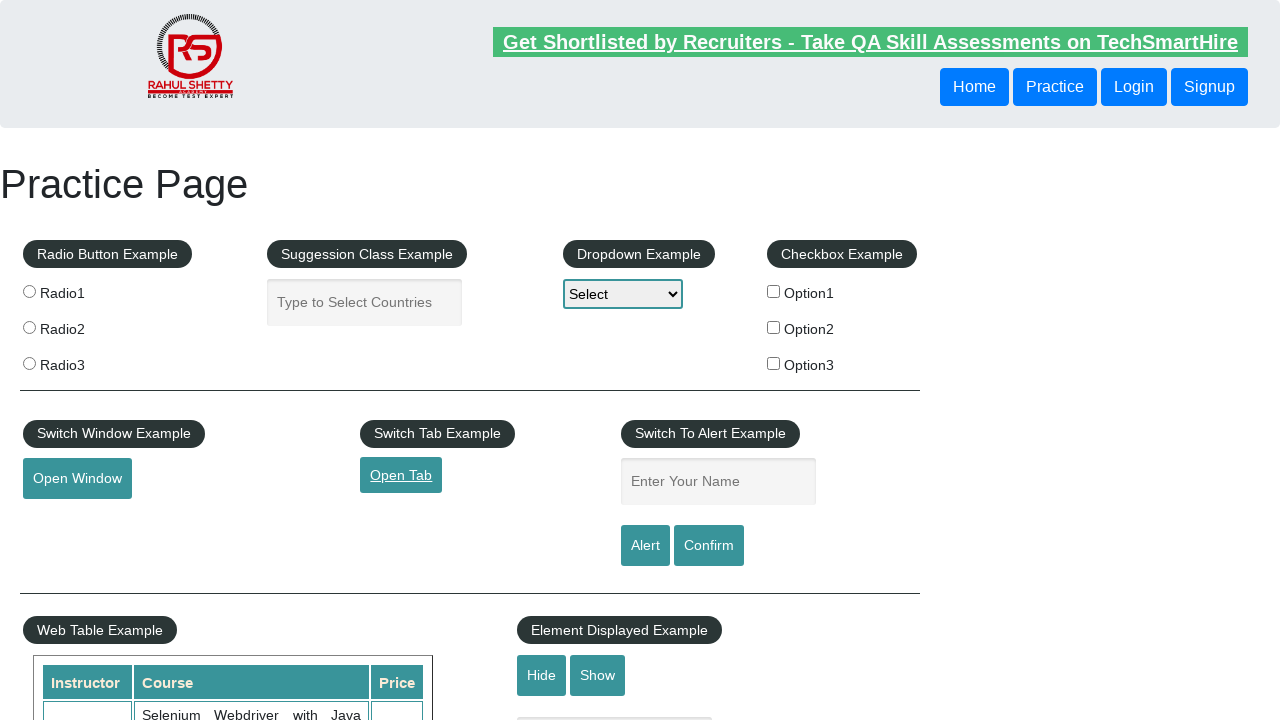

New tab opened successfully and retrieved
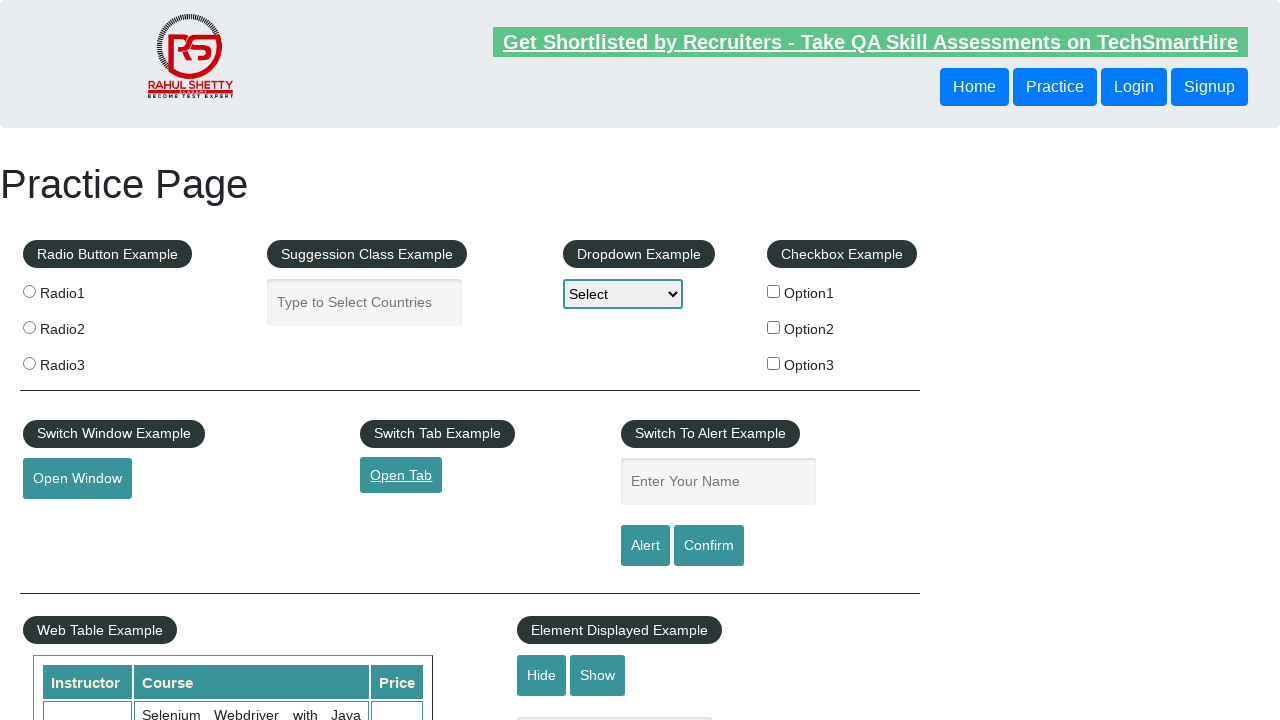

New tab page loaded (domcontentloaded state reached)
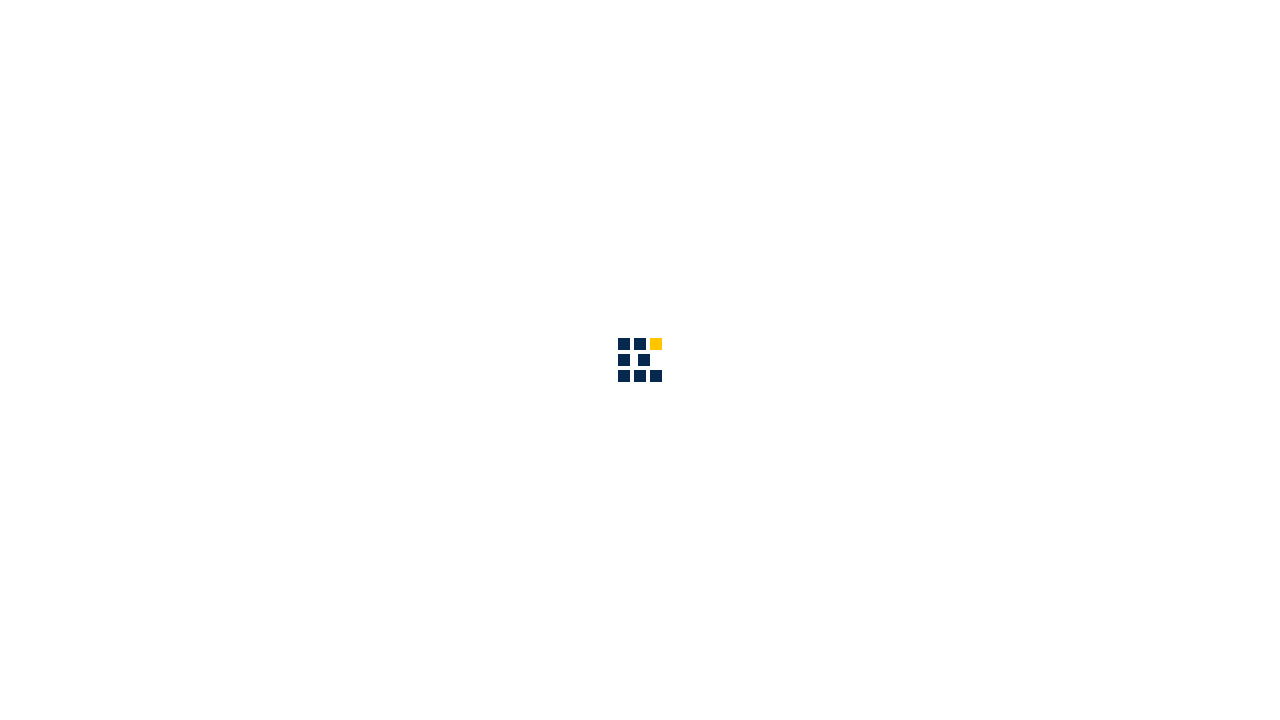

Printed new tab title: QAClick Academy - A Testing Academy to Learn, Earn and Shine
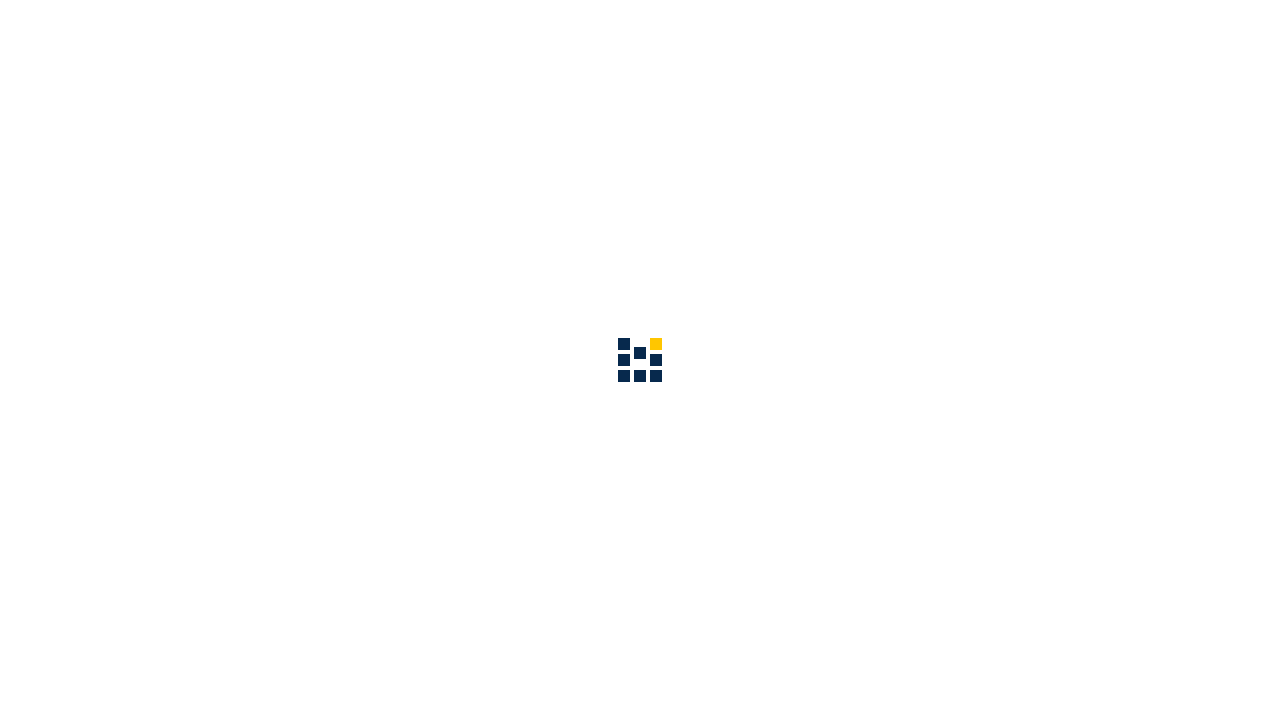

Verified new tab title contains 'QAClick Academy'
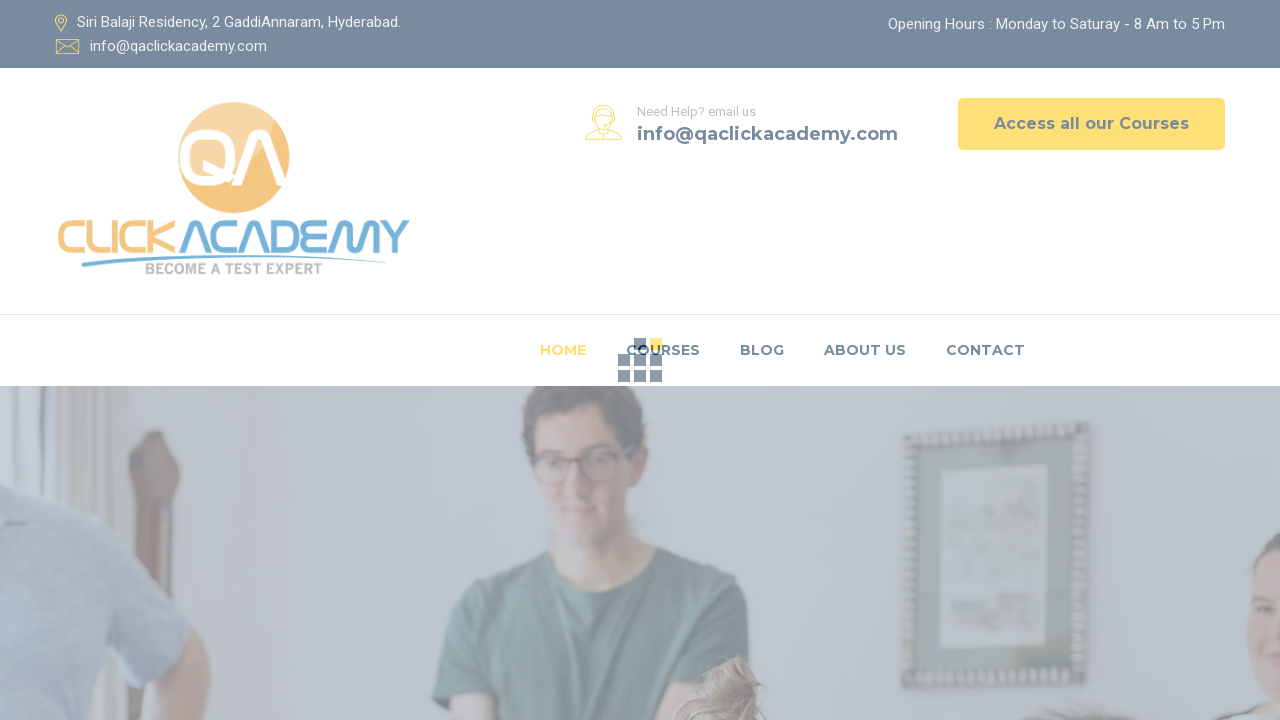

Closed the new tab
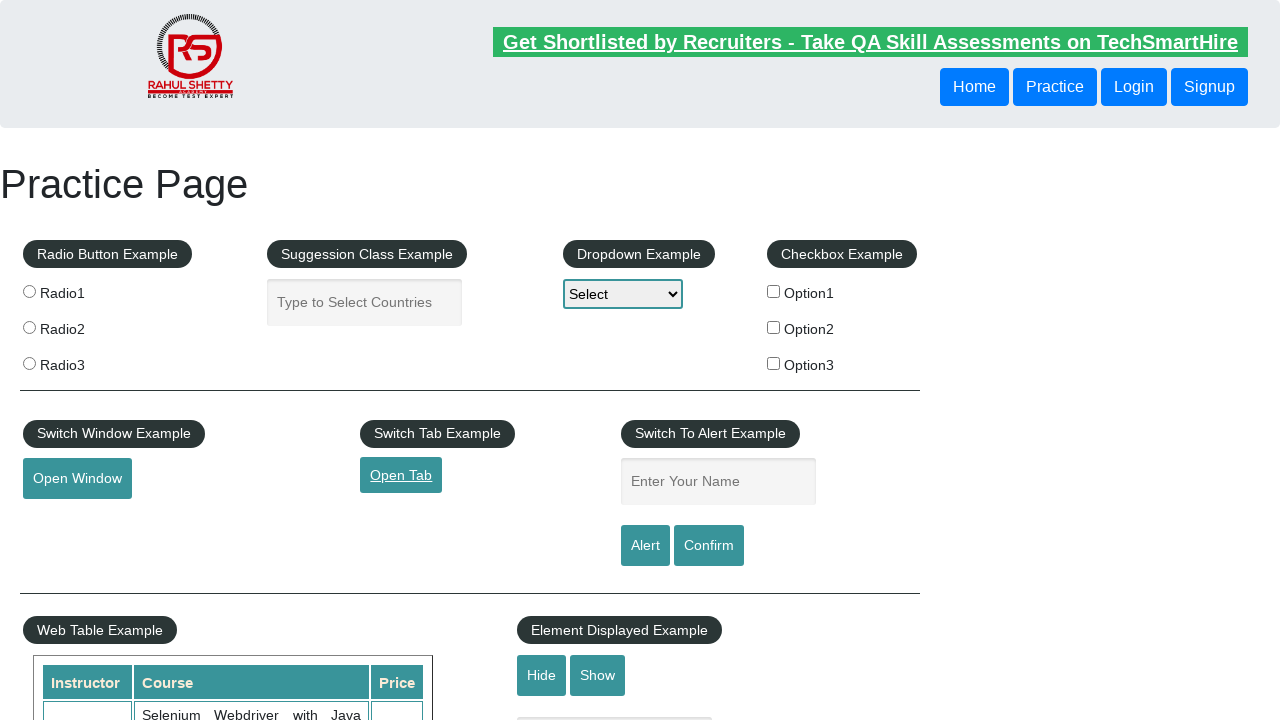

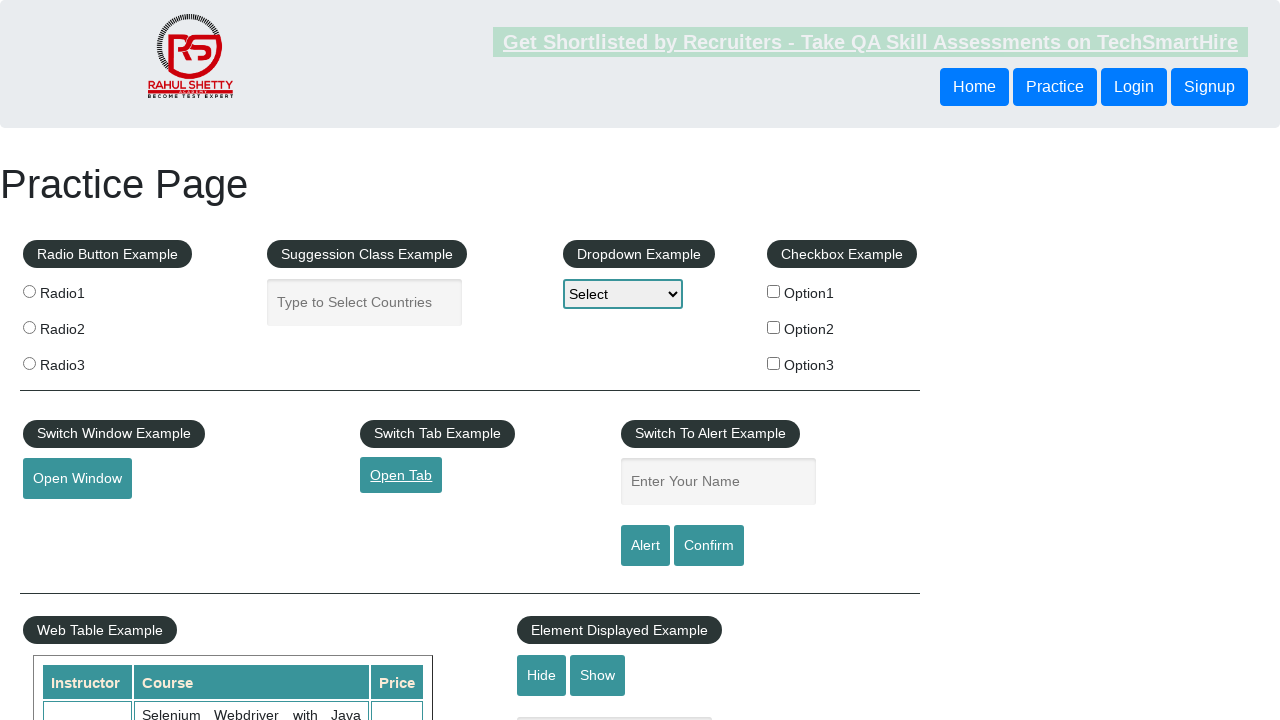